Tests frame handling by switching between multiple frames and an inner iframe, filling text fields in each frame and clicking radio buttons in the nested iframe

Starting URL: https://ui.vision/demo/webtest/frames/

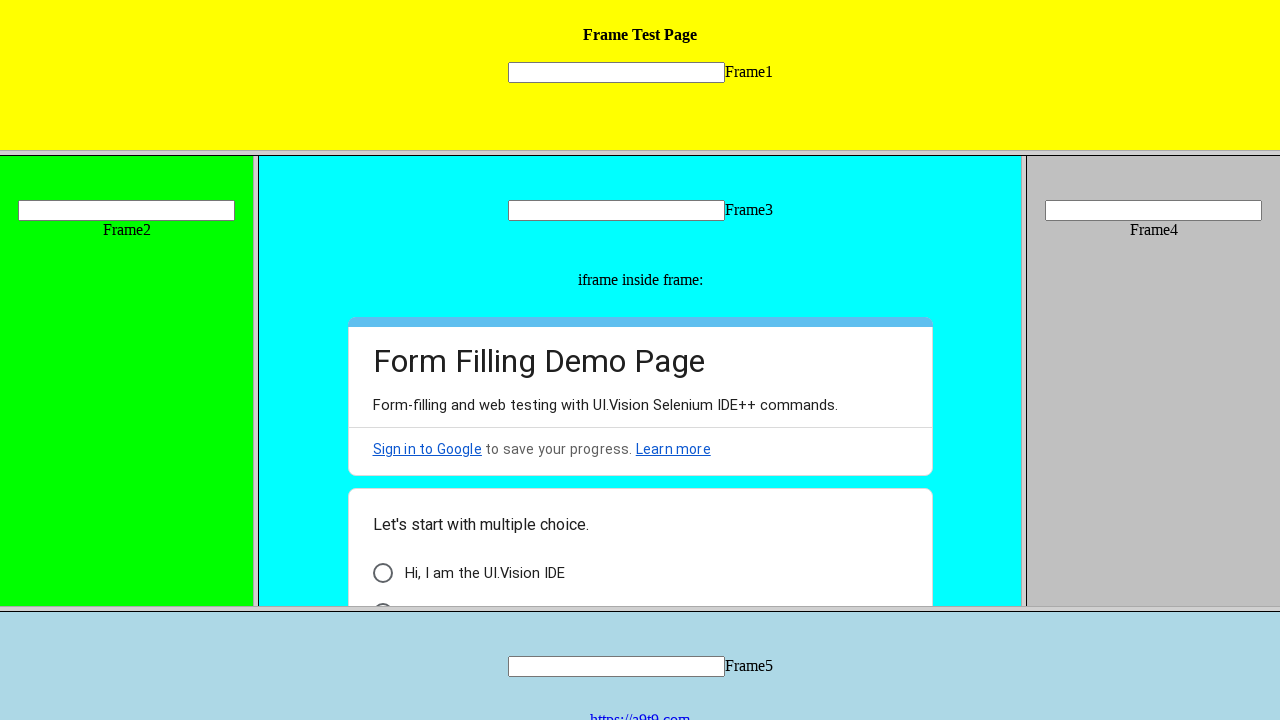

Located frame 1
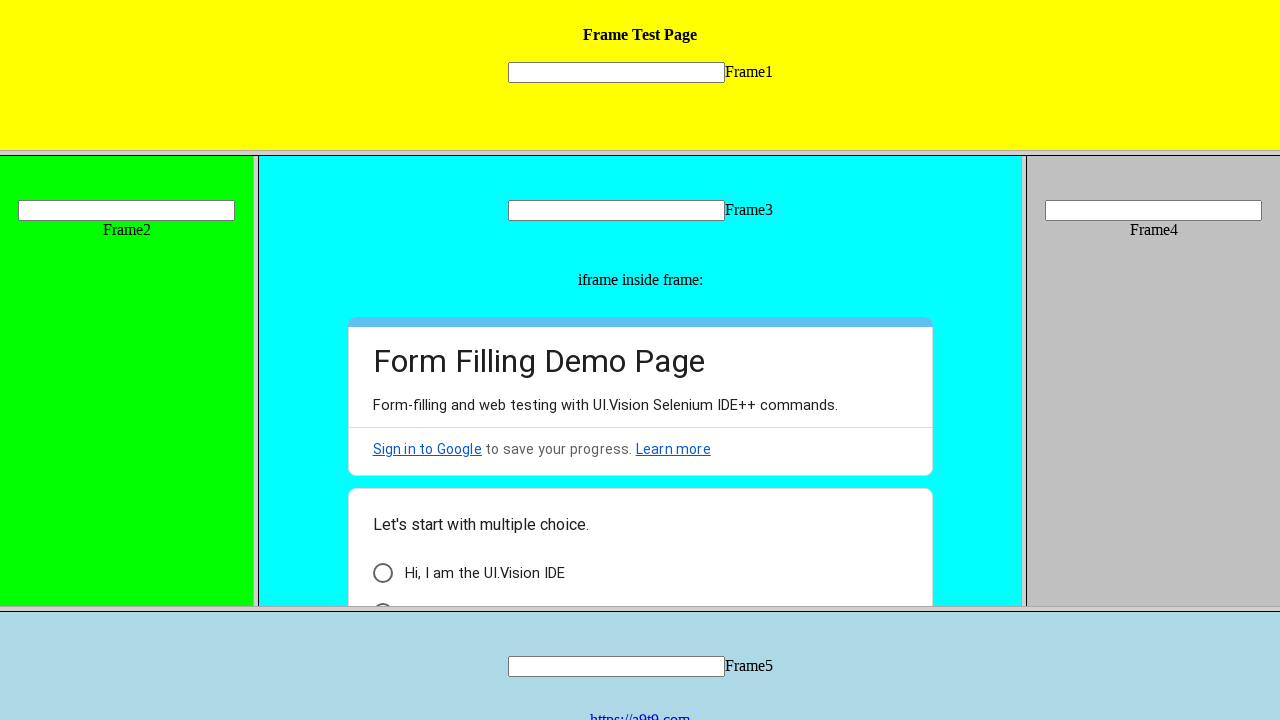

Filled text field in frame 1 with 'Welcome' on frame[src='frame_1.html'] >> internal:control=enter-frame >> input[name='mytext1
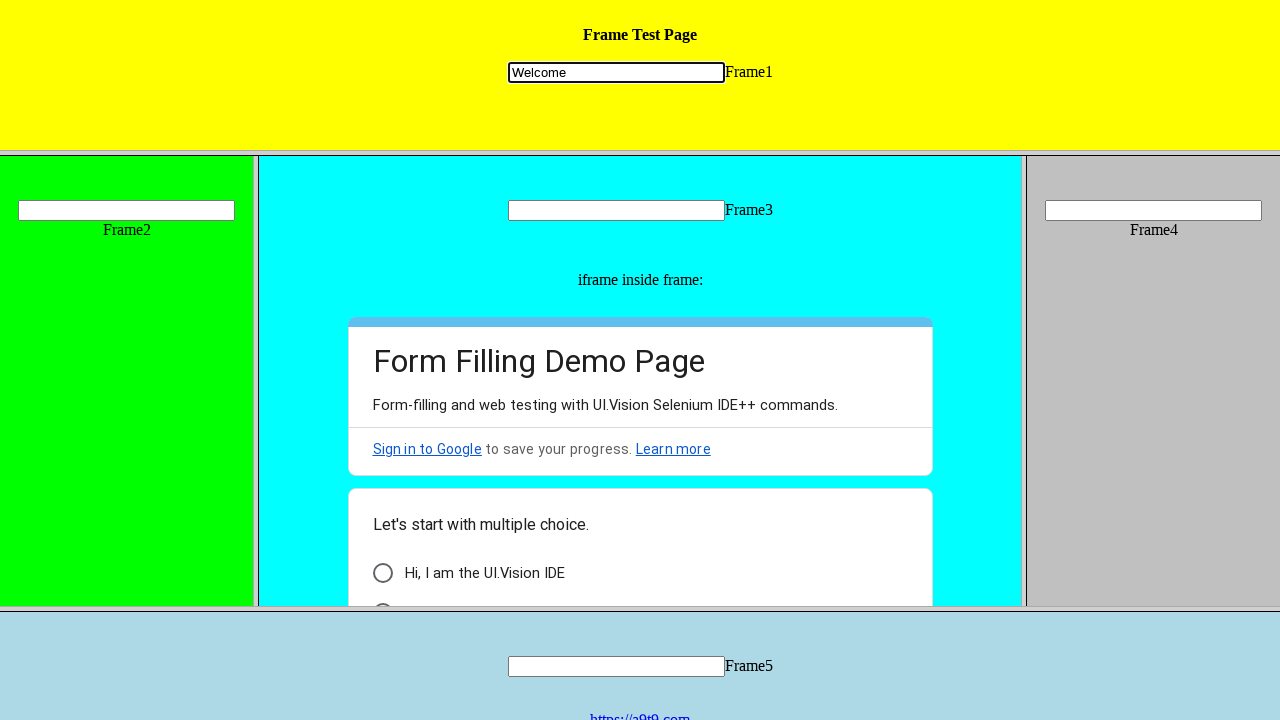

Located frame 2
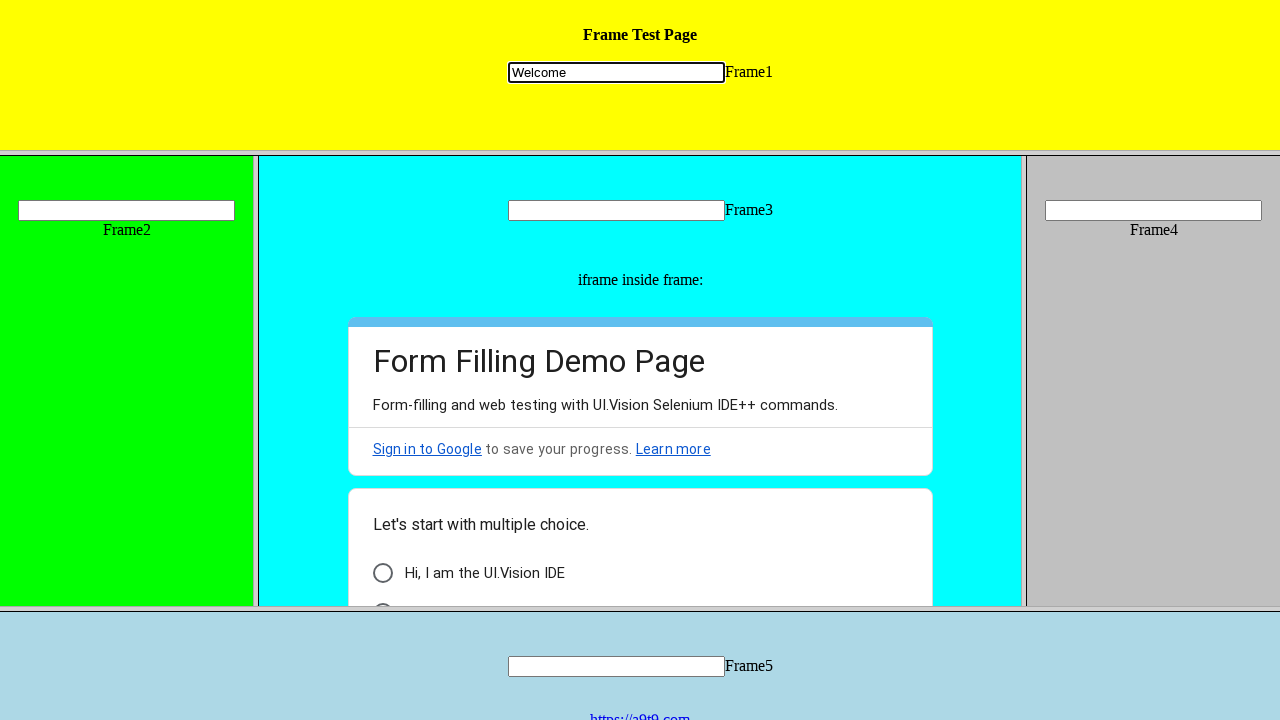

Filled text field in frame 2 with 'Hello Guys' on frame[src='frame_2.html'] >> internal:control=enter-frame >> input[name='mytext2
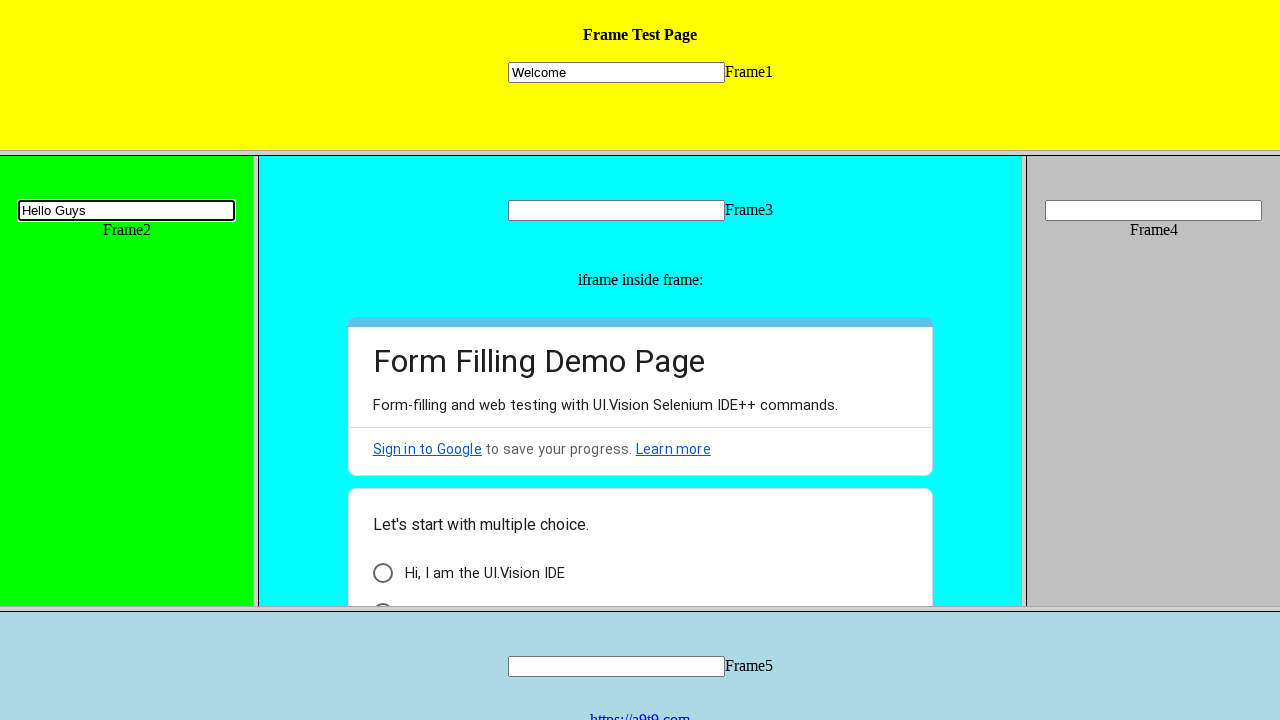

Located frame 3
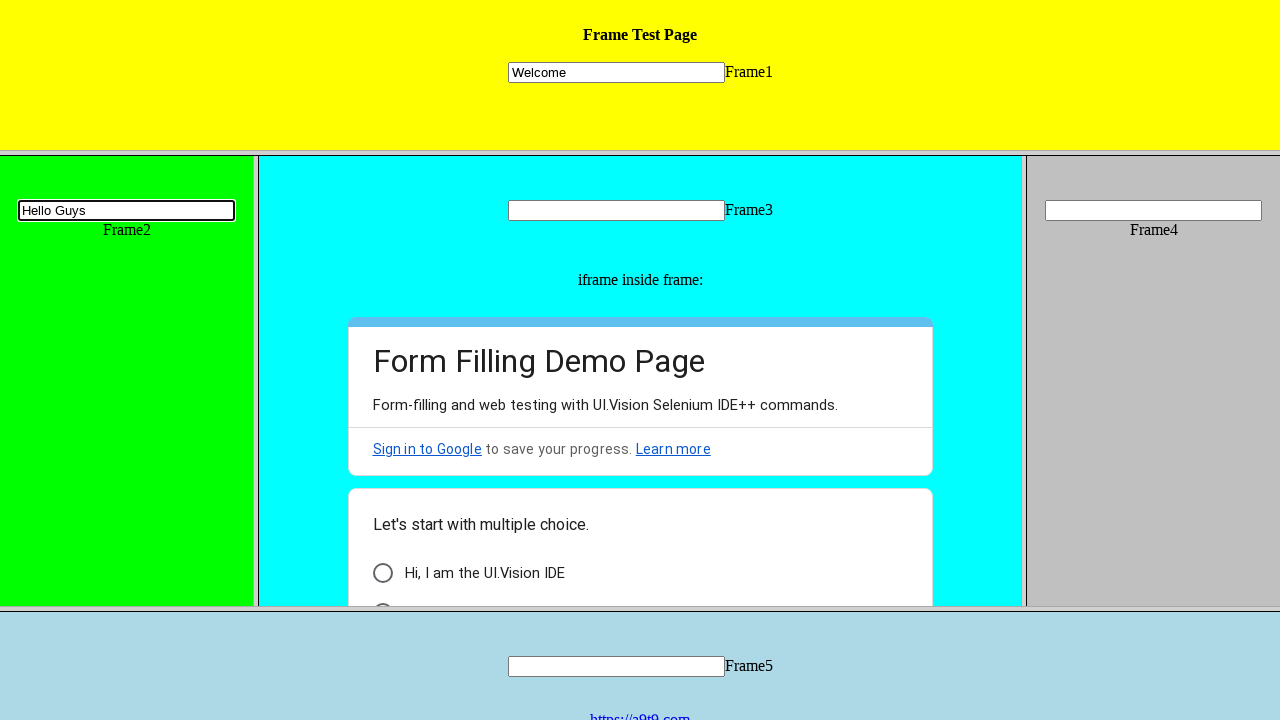

Filled text field in frame 3 with 'Hello Bhaisahab' on frame[src='frame_3.html'] >> internal:control=enter-frame >> input[name='mytext3
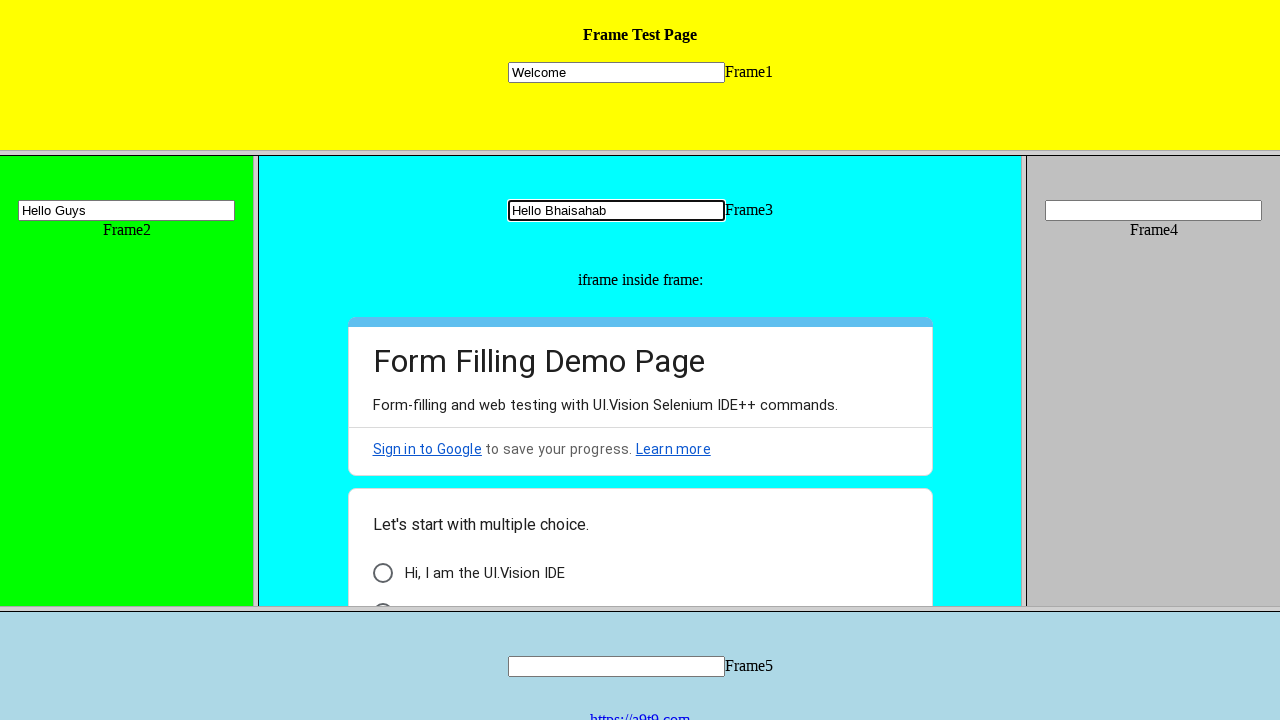

Located inner iframe within frame 3
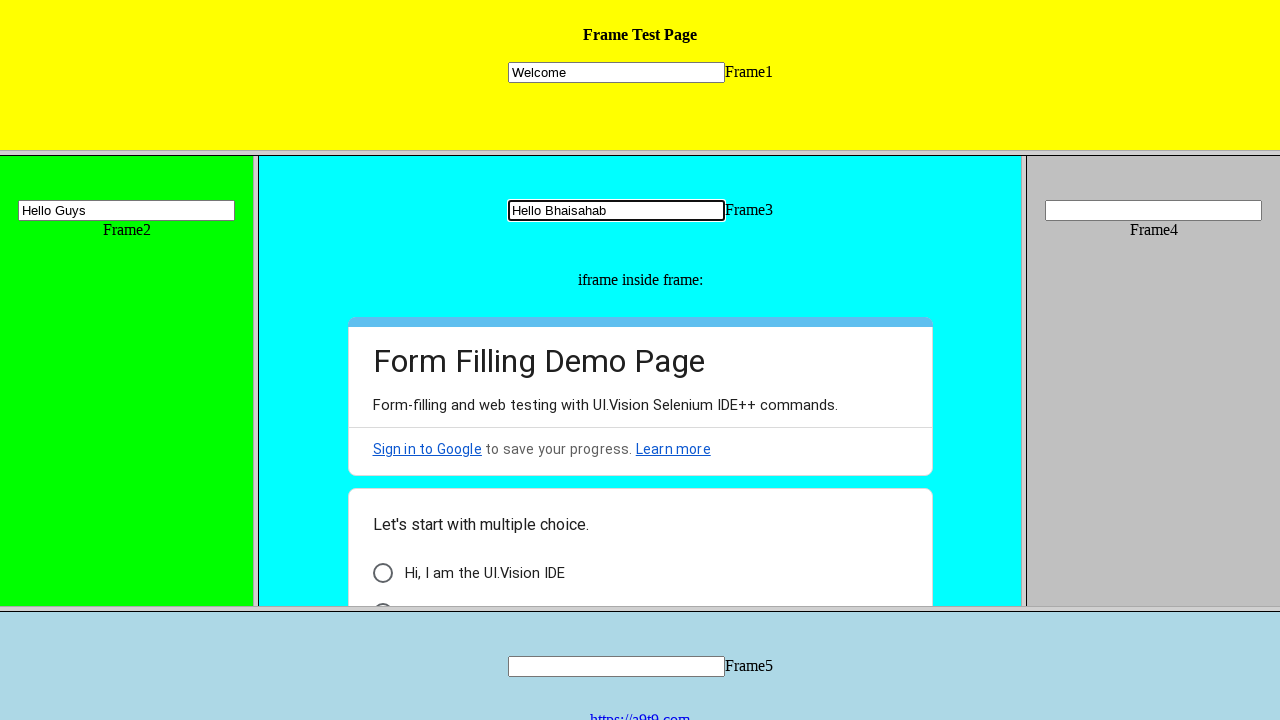

Clicked radio button in inner iframe (div#i9) at (382, 596) on frame[src='frame_3.html'] >> internal:control=enter-frame >> iframe >> internal:
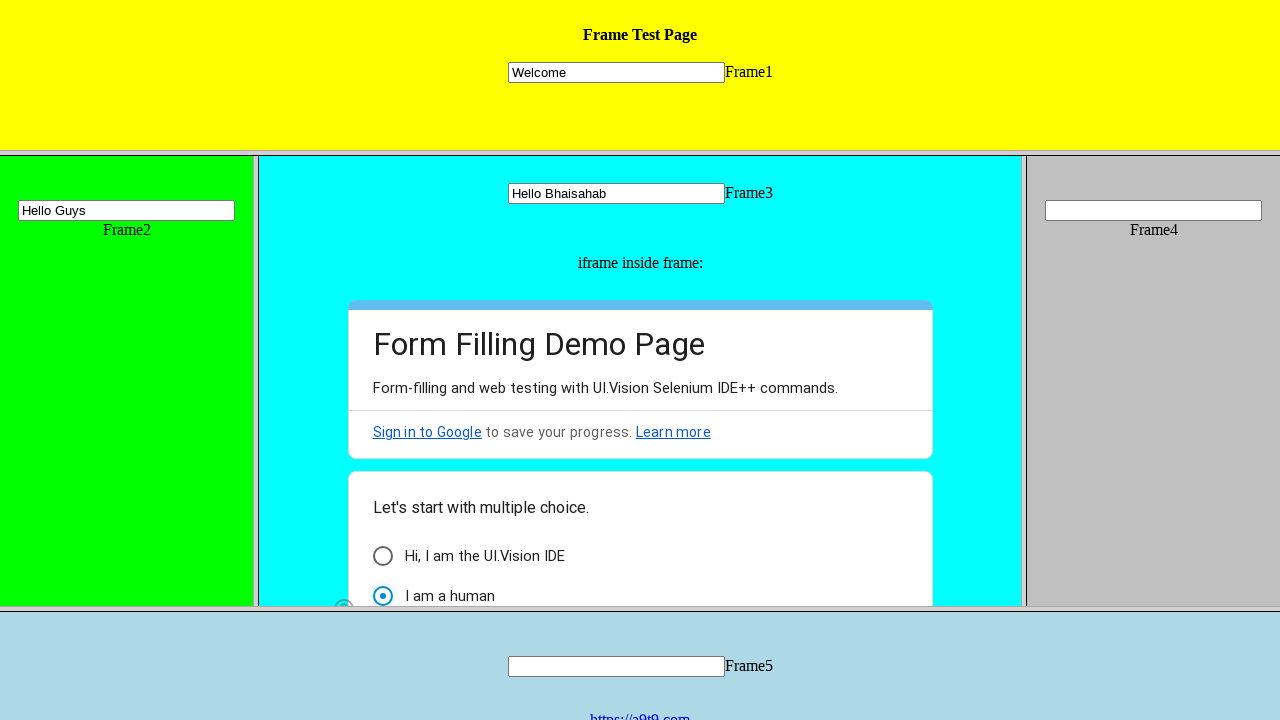

Clicked another radio button in inner iframe (div#i6) at (382, 556) on frame[src='frame_3.html'] >> internal:control=enter-frame >> iframe >> internal:
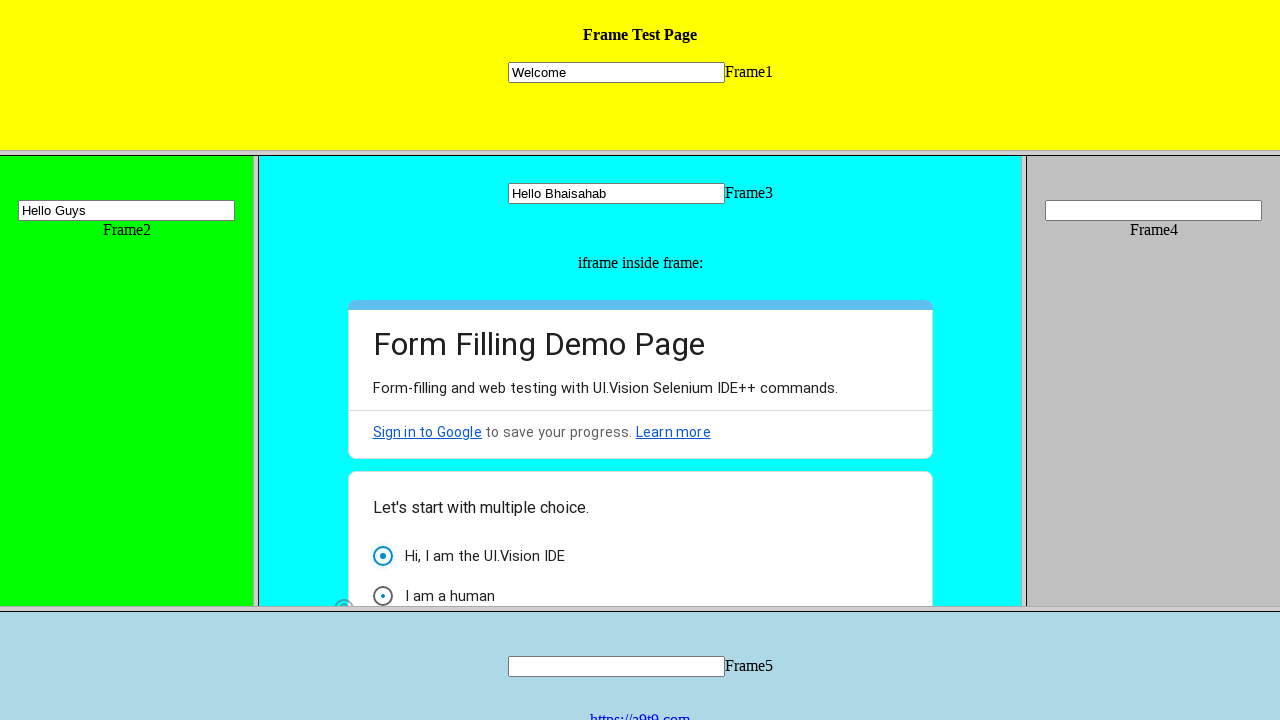

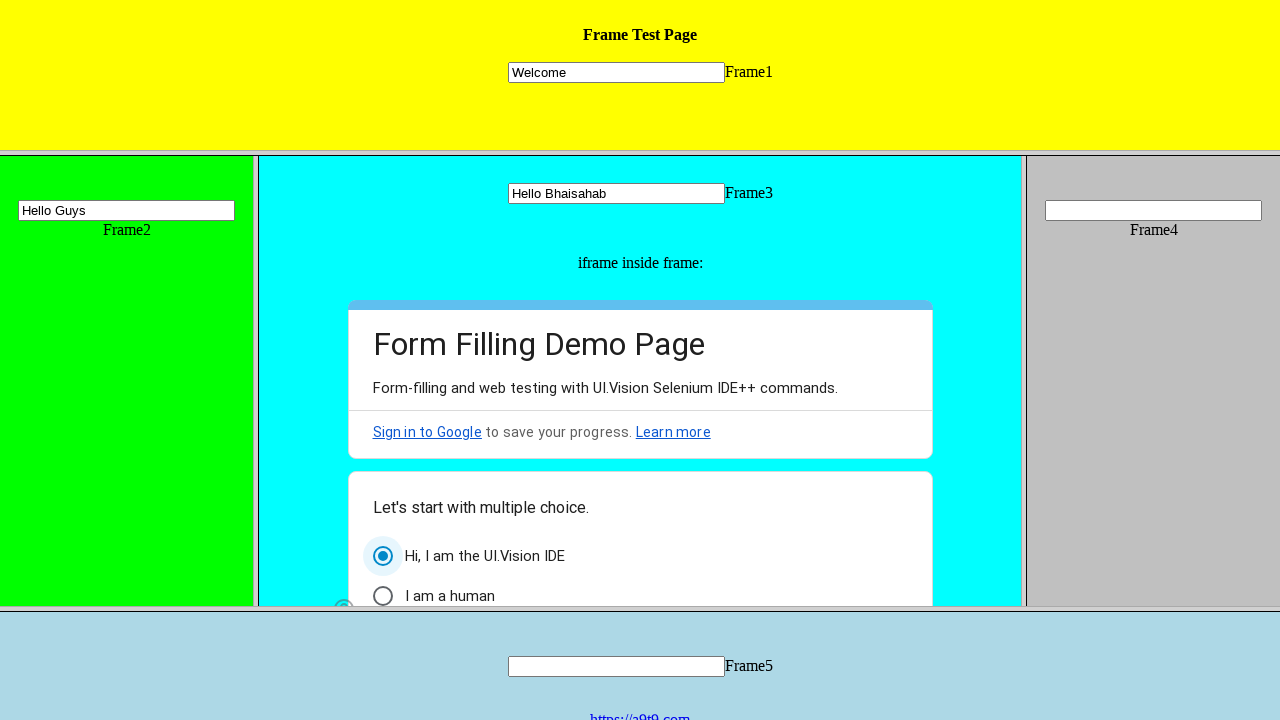